Tests a dependent dropdown list by selecting a country (France) from the first dropdown, which then populates the second dropdown with states, and then selects a state (Midi-Pyrenees).

Starting URL: https://phppot.com/demo/jquery-dependent-dropdown-list-countries-and-states/

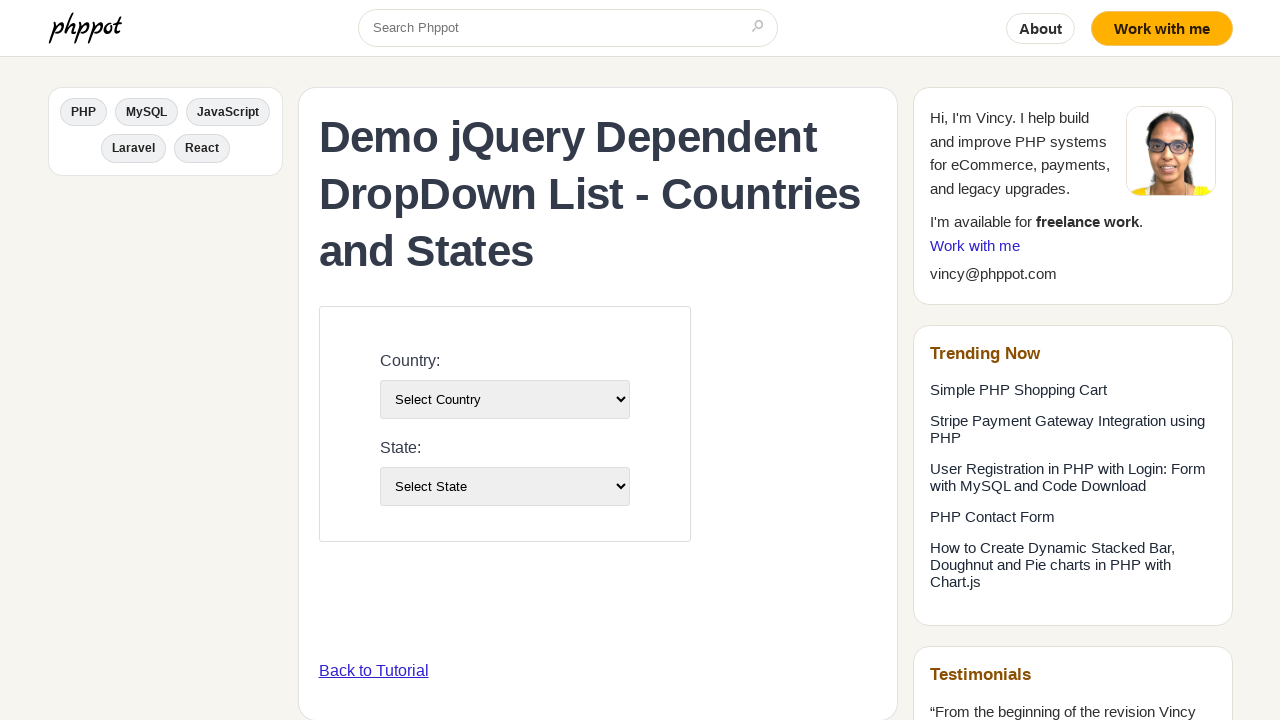

Clicked on the country dropdown at (504, 399) on select#country-list
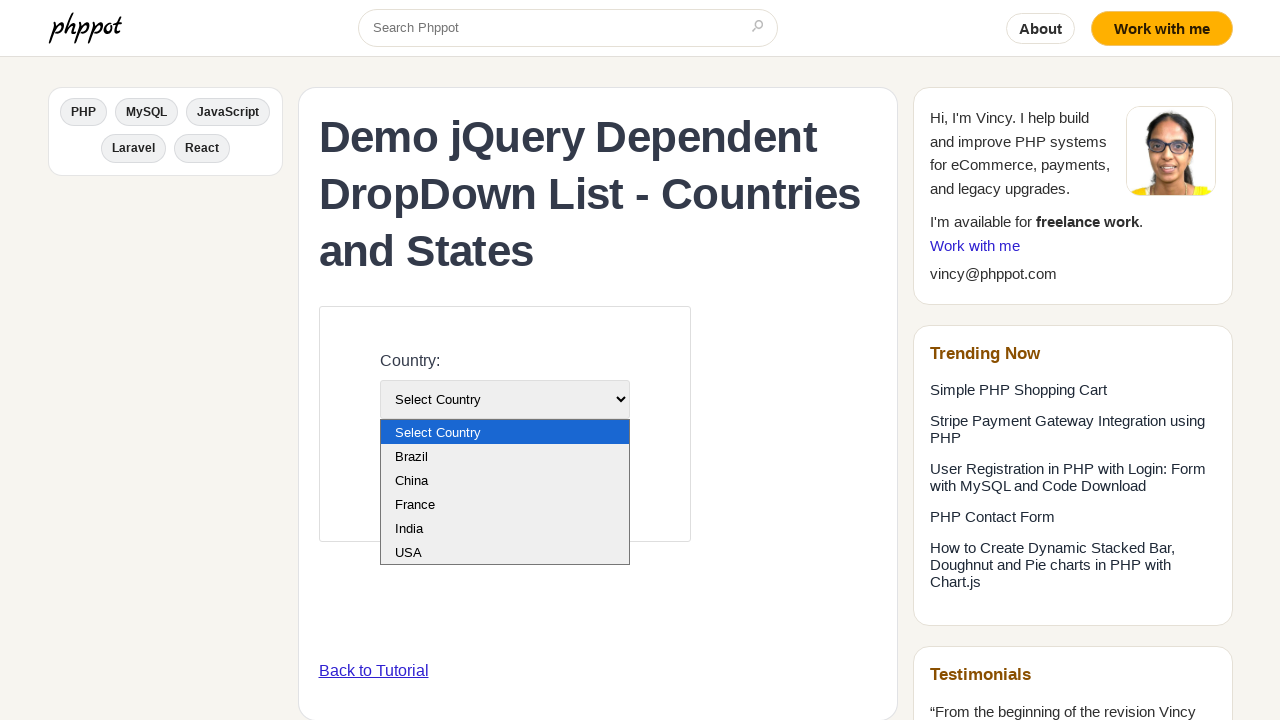

Selected France from the country dropdown on select#country-list
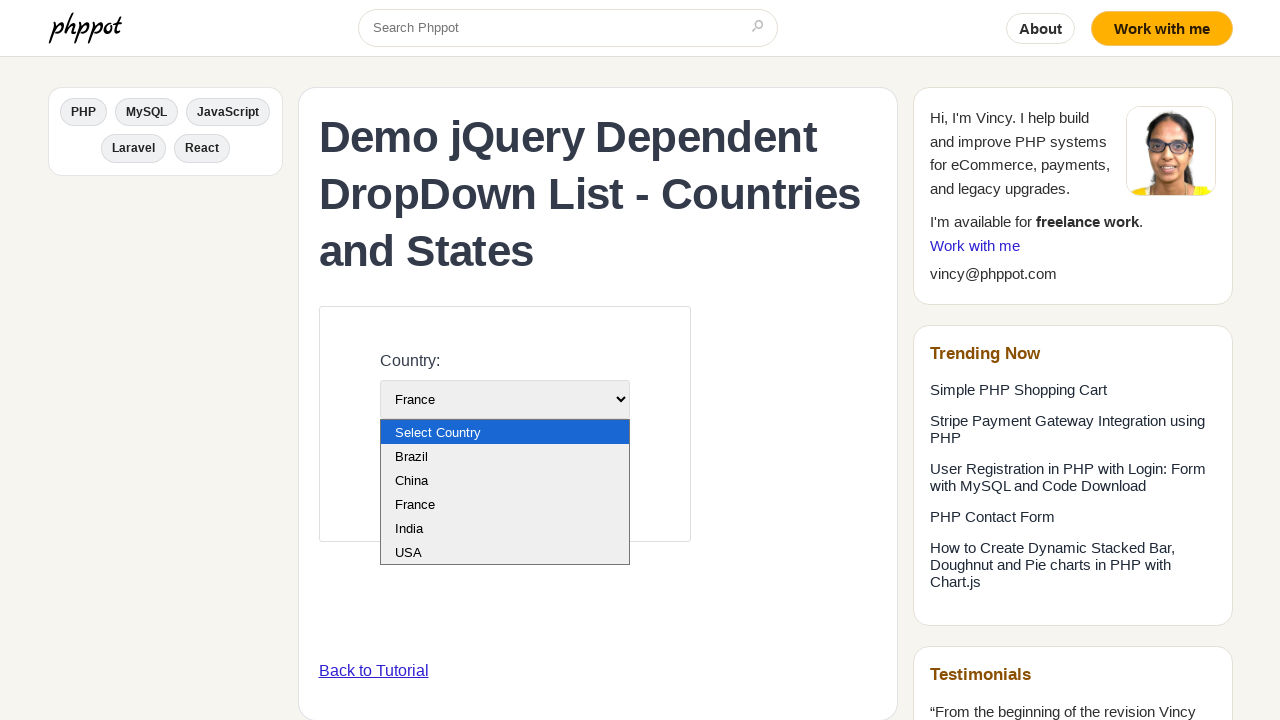

Waited 2 seconds for state dropdown to populate
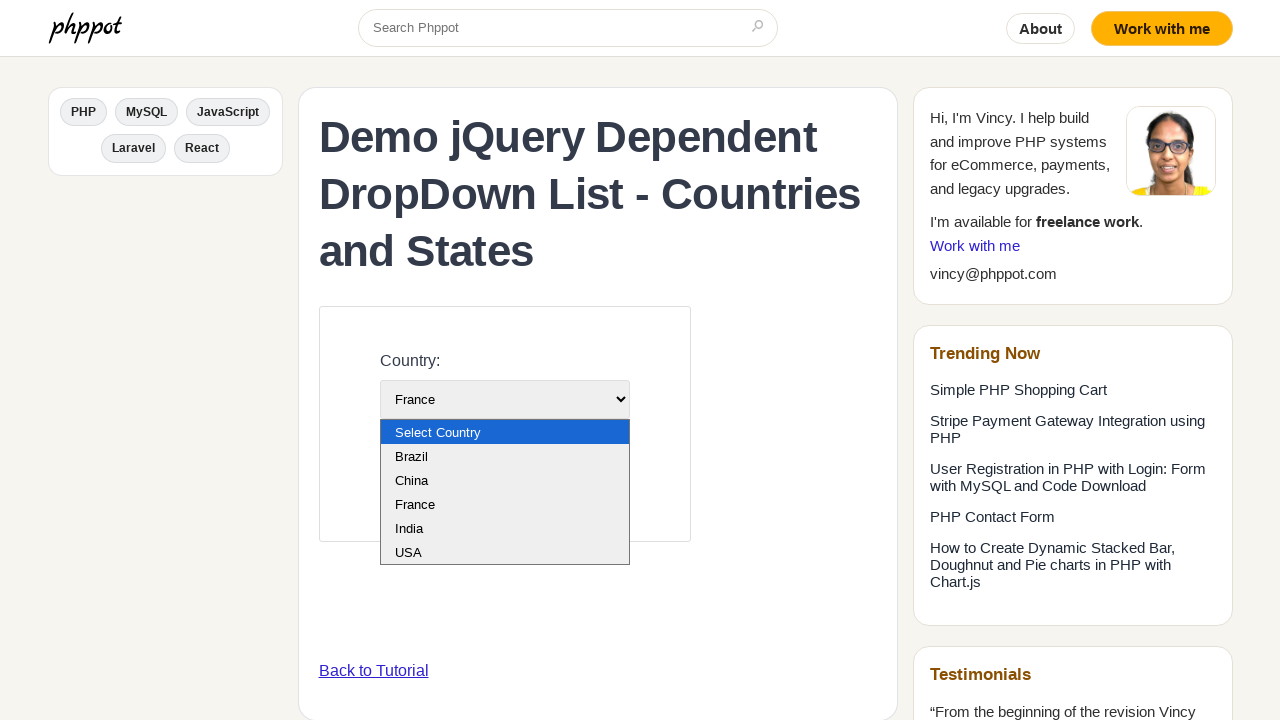

Clicked on the state dropdown at (504, 486) on select#state-list
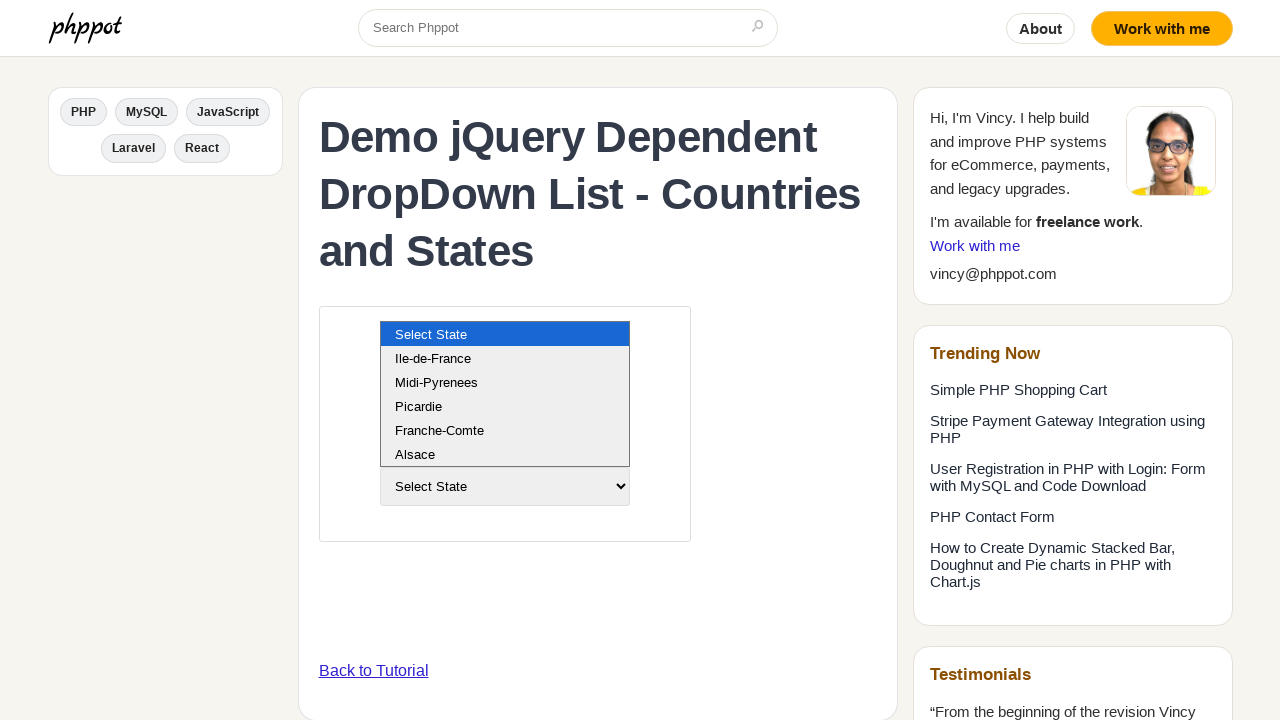

Selected Midi-Pyrenees from the state dropdown on select#state-list
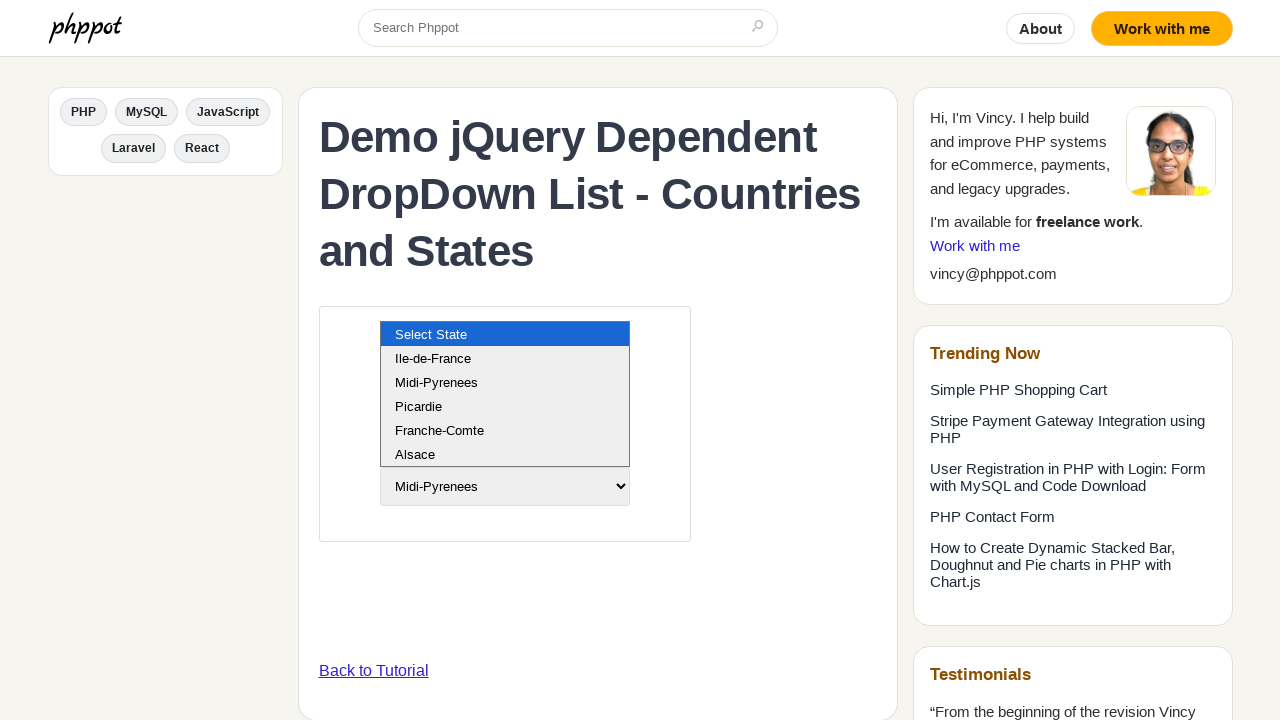

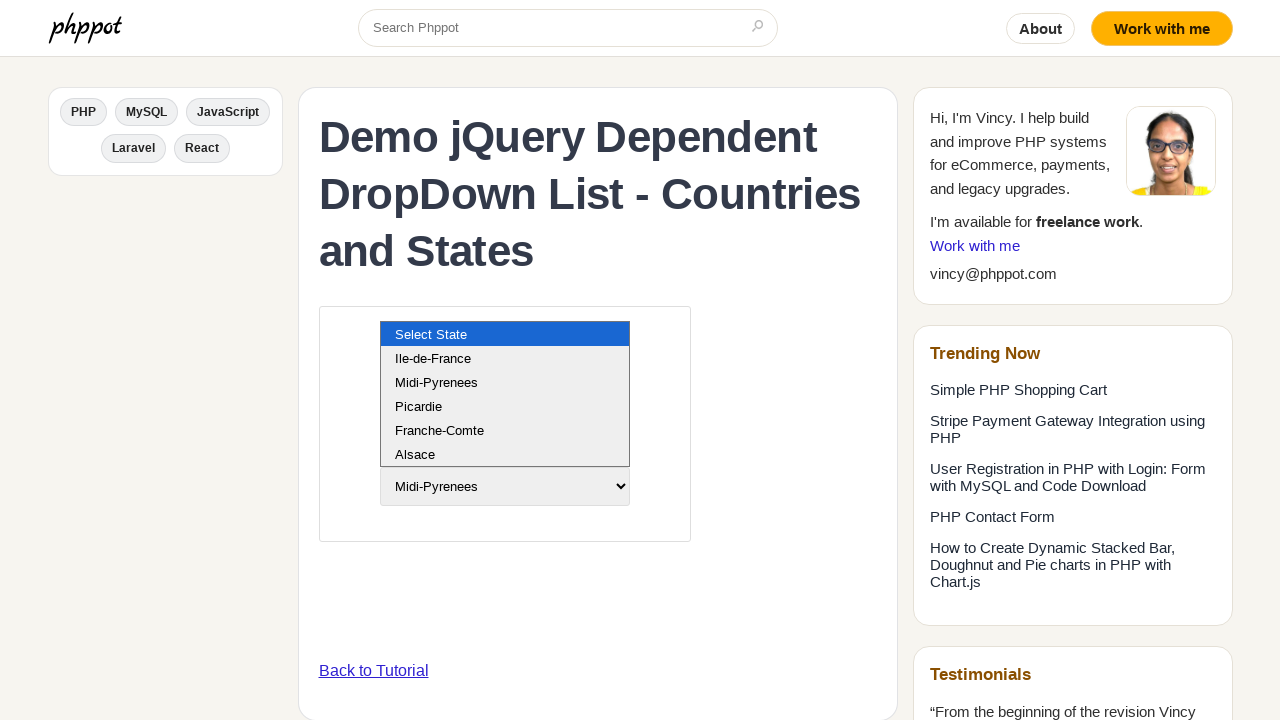